Navigates to a page with many elements and highlights a specific element by adding a red dashed border around it using JavaScript, then reverts the styling after a delay.

Starting URL: http://the-internet.herokuapp.com/large

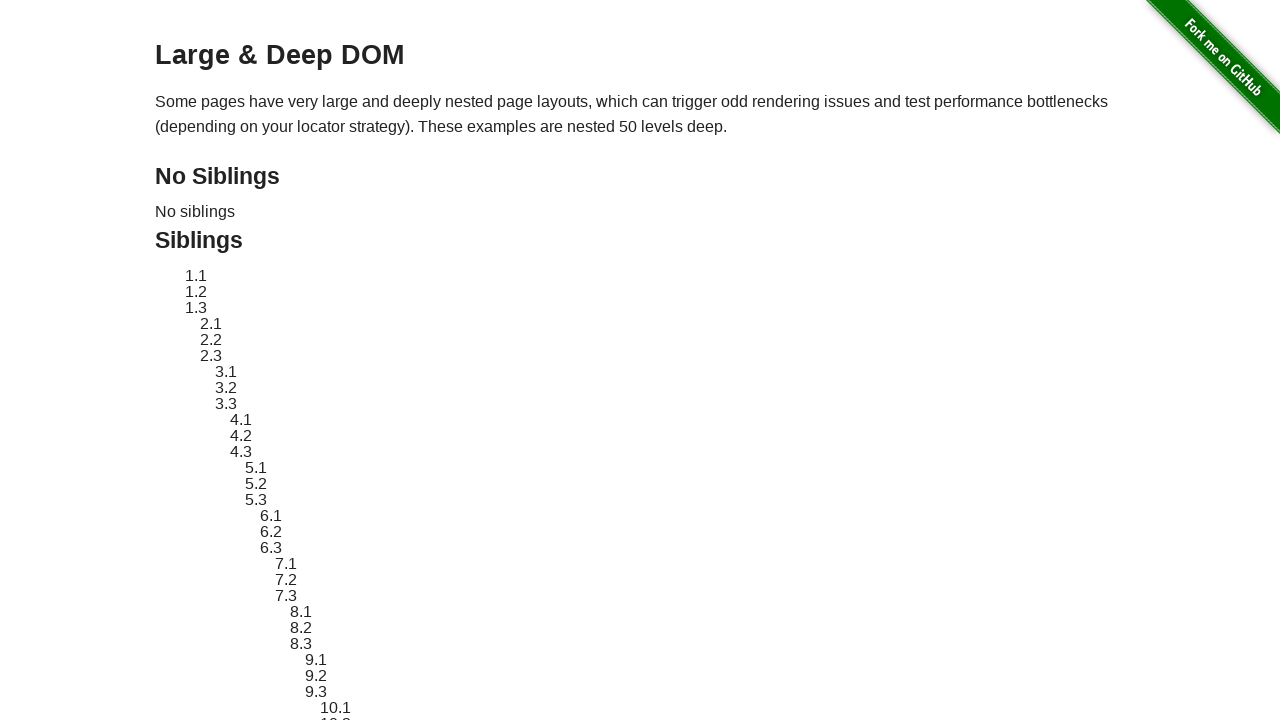

Waited for target element #sibling-2.3 to be present
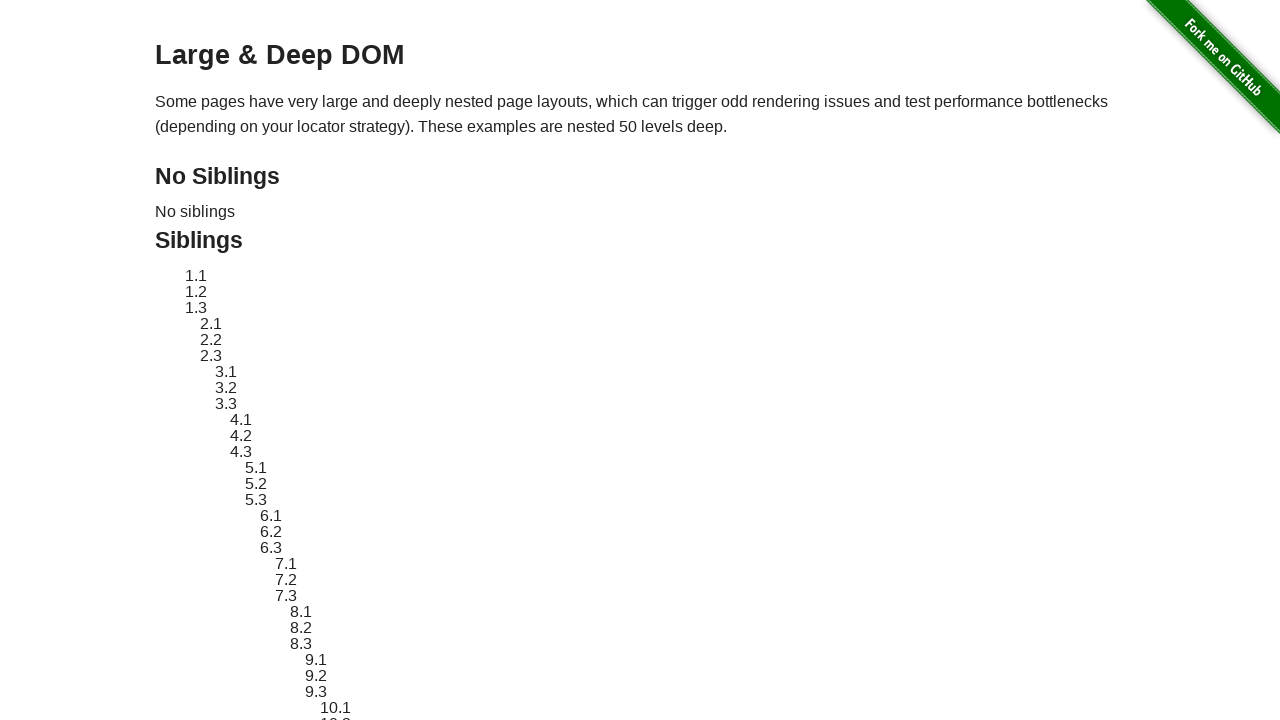

Located the target element #sibling-2.3
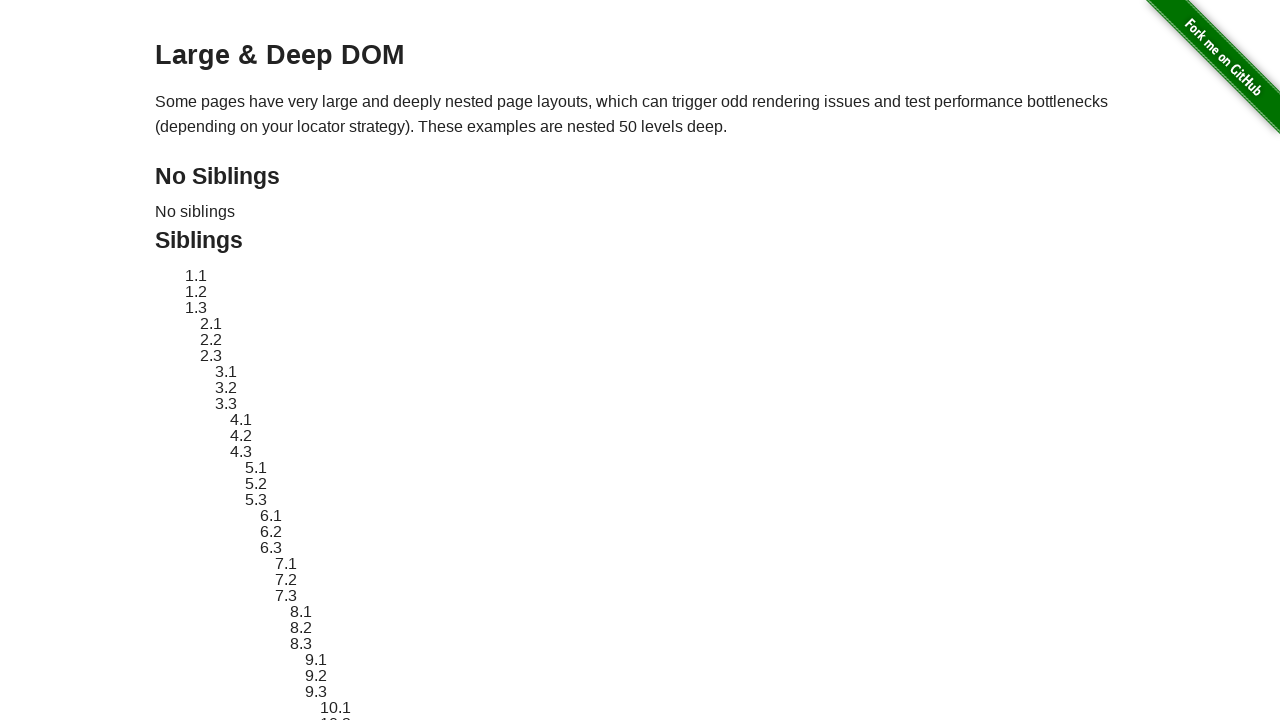

Stored original style attribute of the element
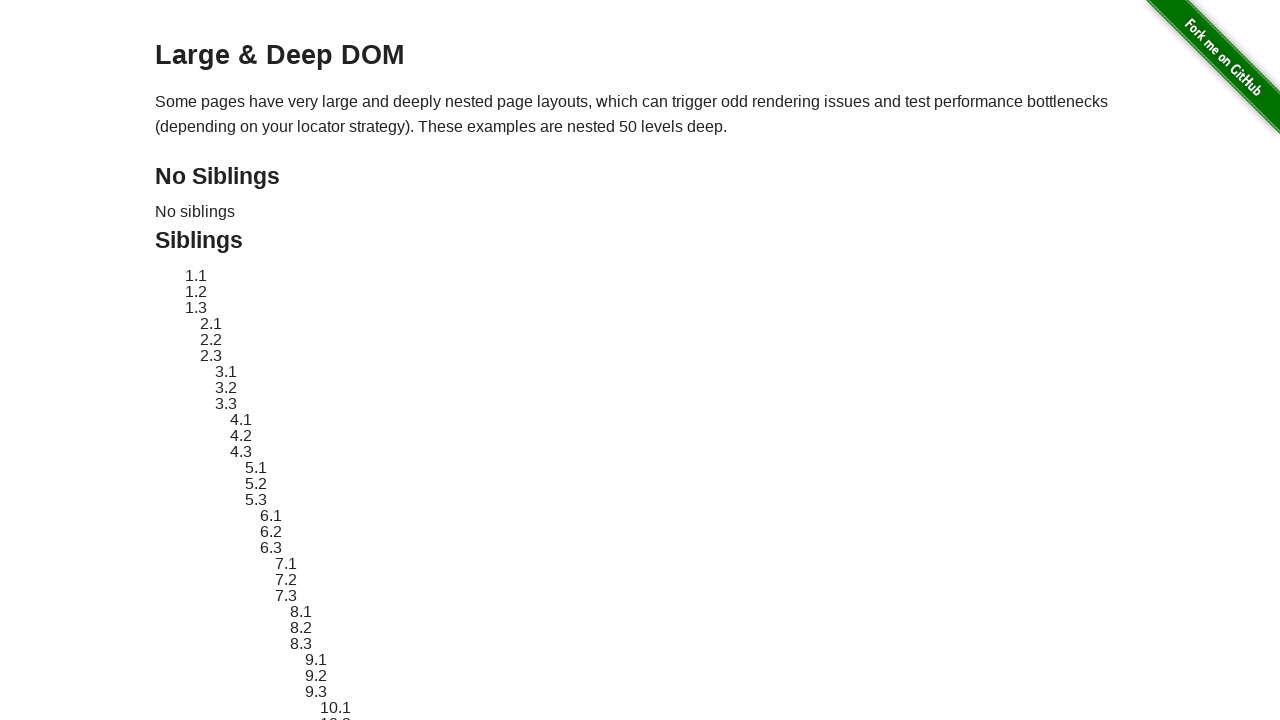

Applied red dashed border styling to highlight the element
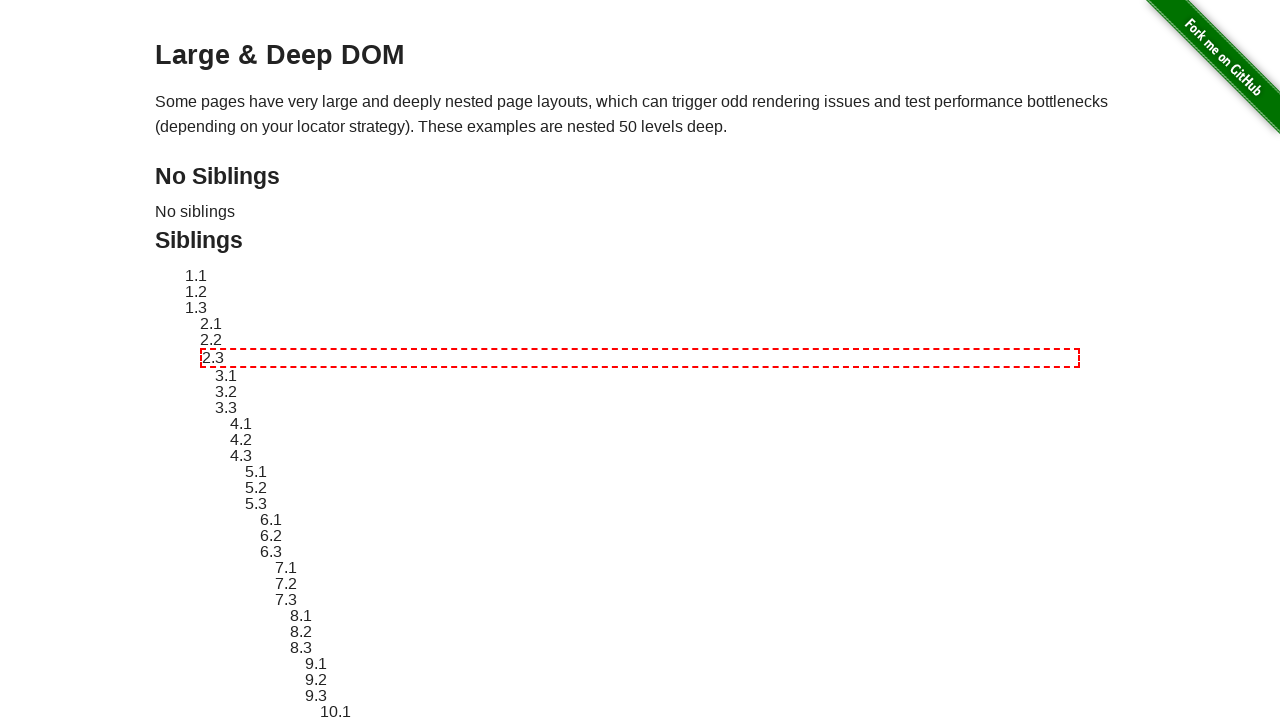

Waited 3 seconds to observe the highlight effect
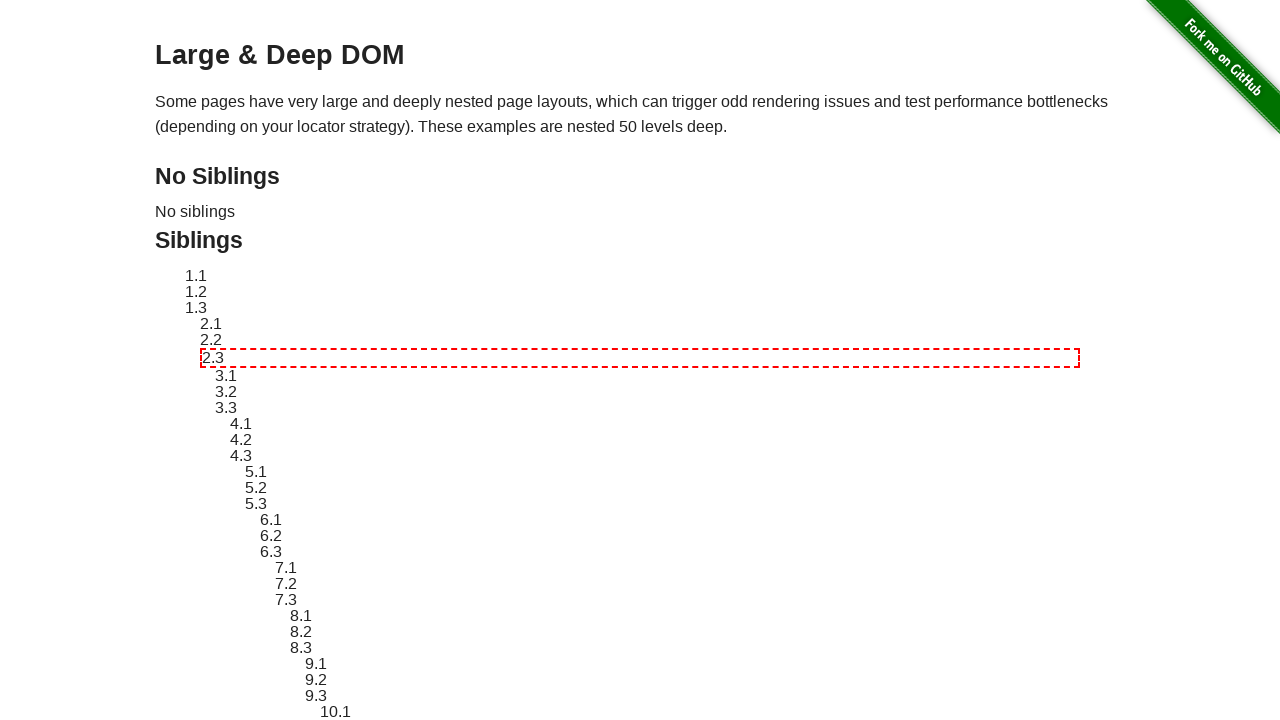

Reverted element styling back to original state
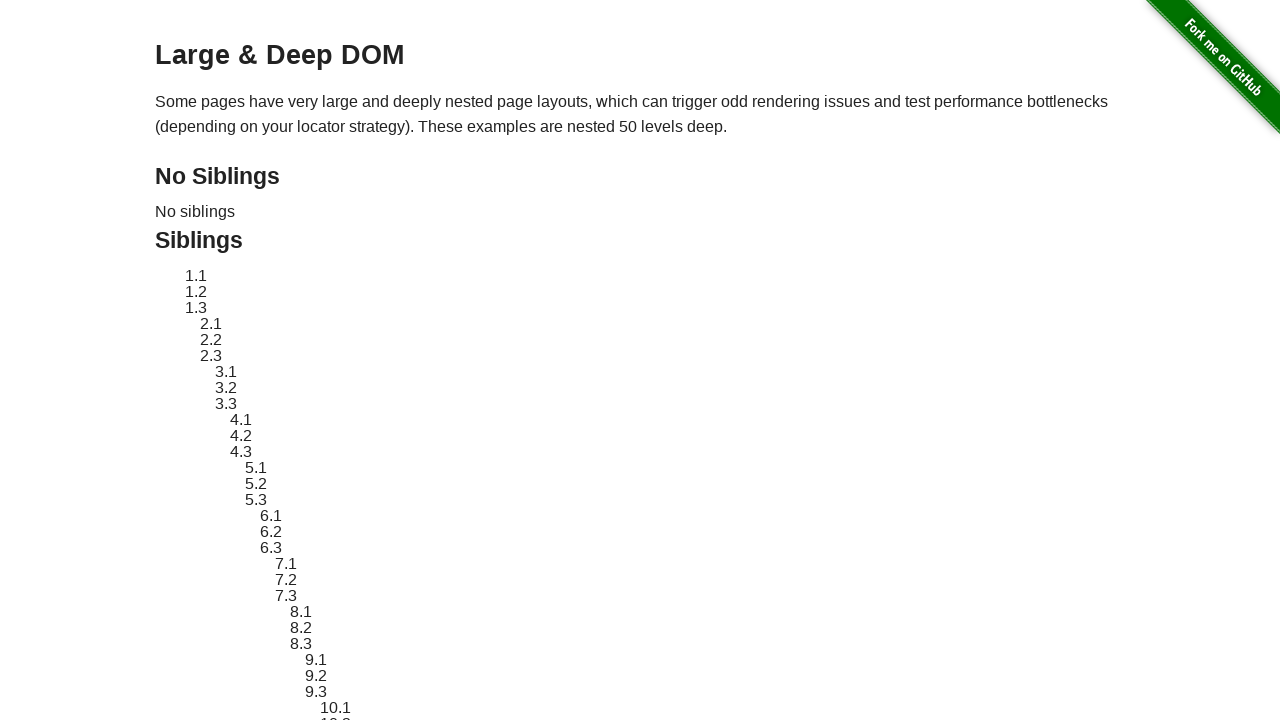

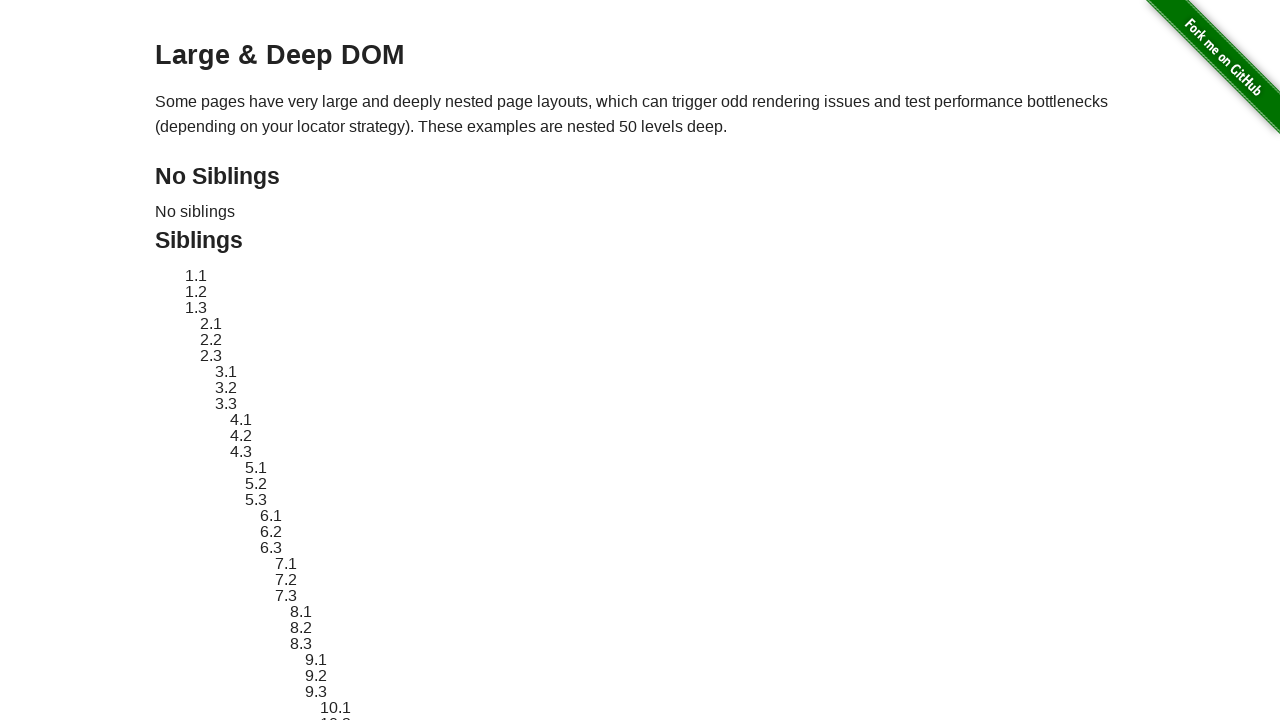